Tests typing a specific date into a calendar component by entering month, day, and year values into input fields

Starting URL: https://rahulshettyacademy.com/seleniumPractise/#/offers

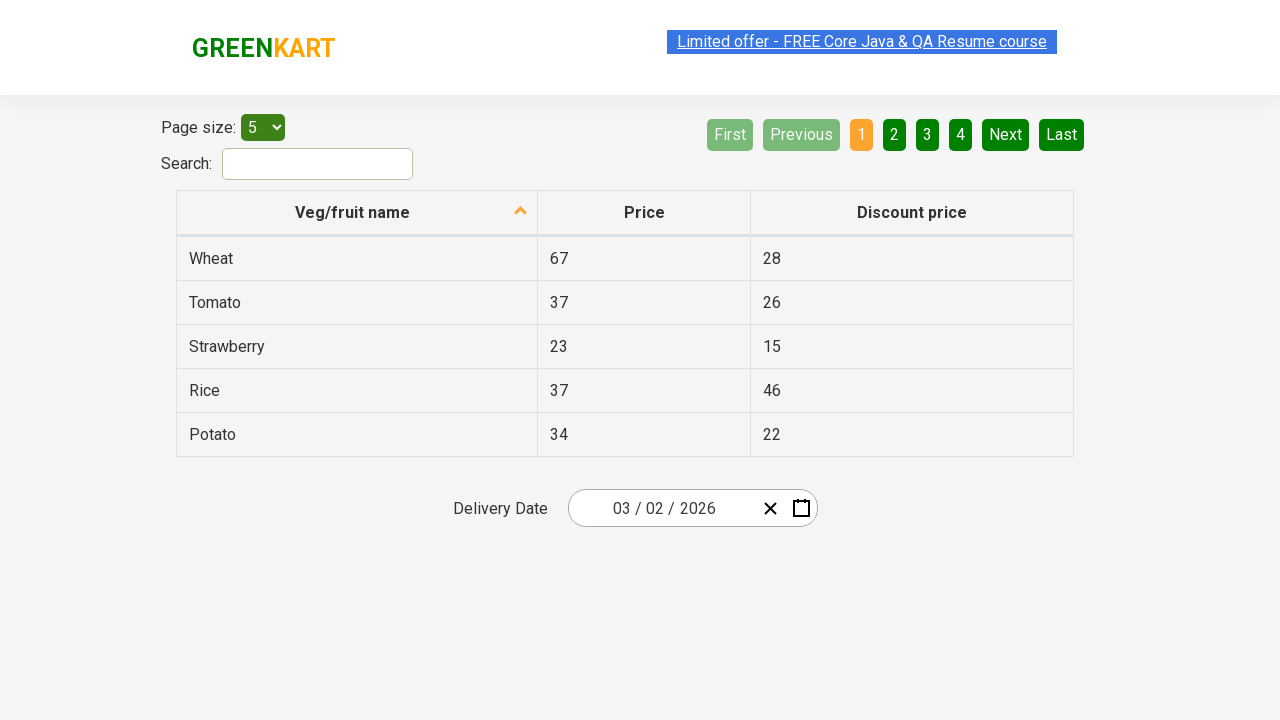

Verified calendar component is present and closed
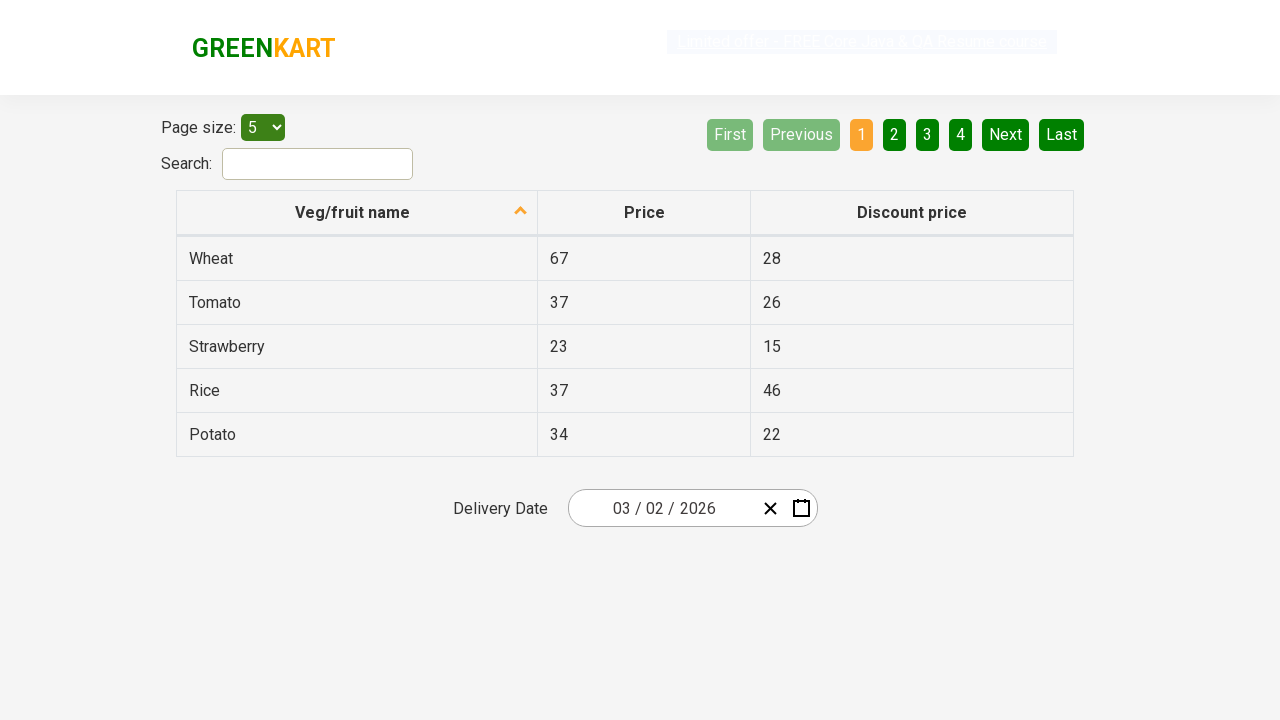

Clicked calendar wrapper to open calendar at (692, 508) on .react-date-picker__wrapper
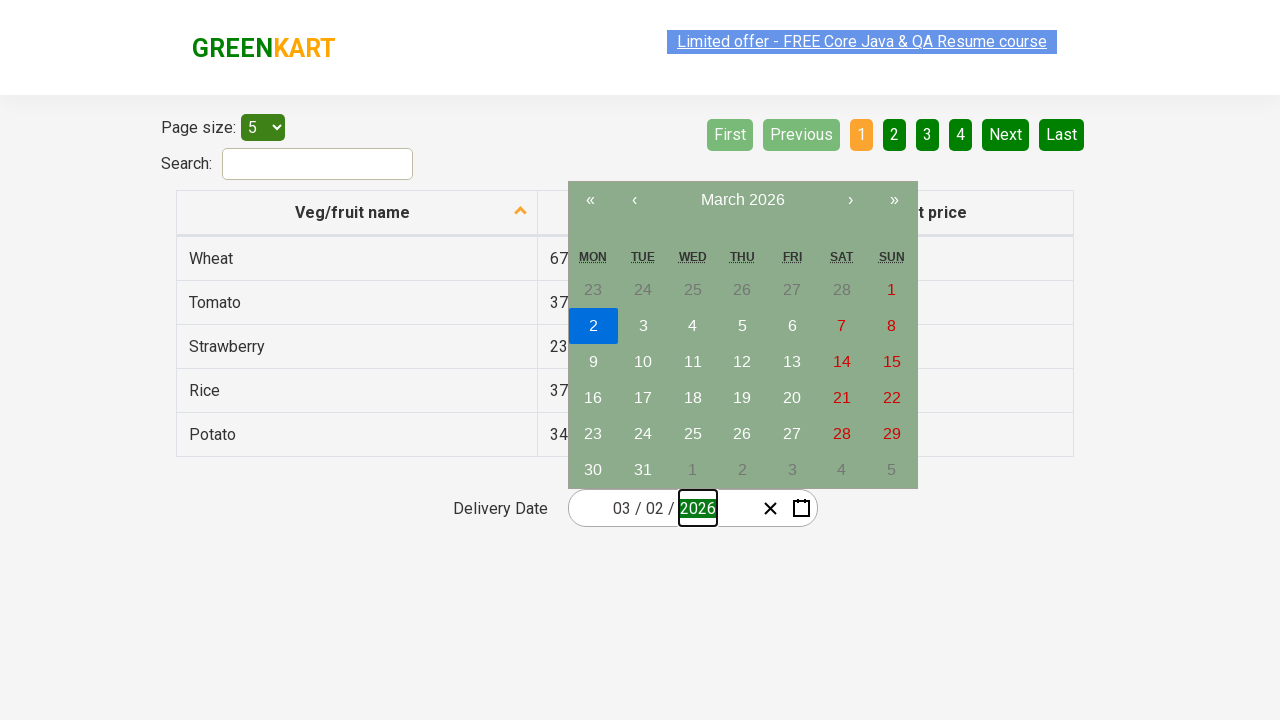

Calendar opened successfully
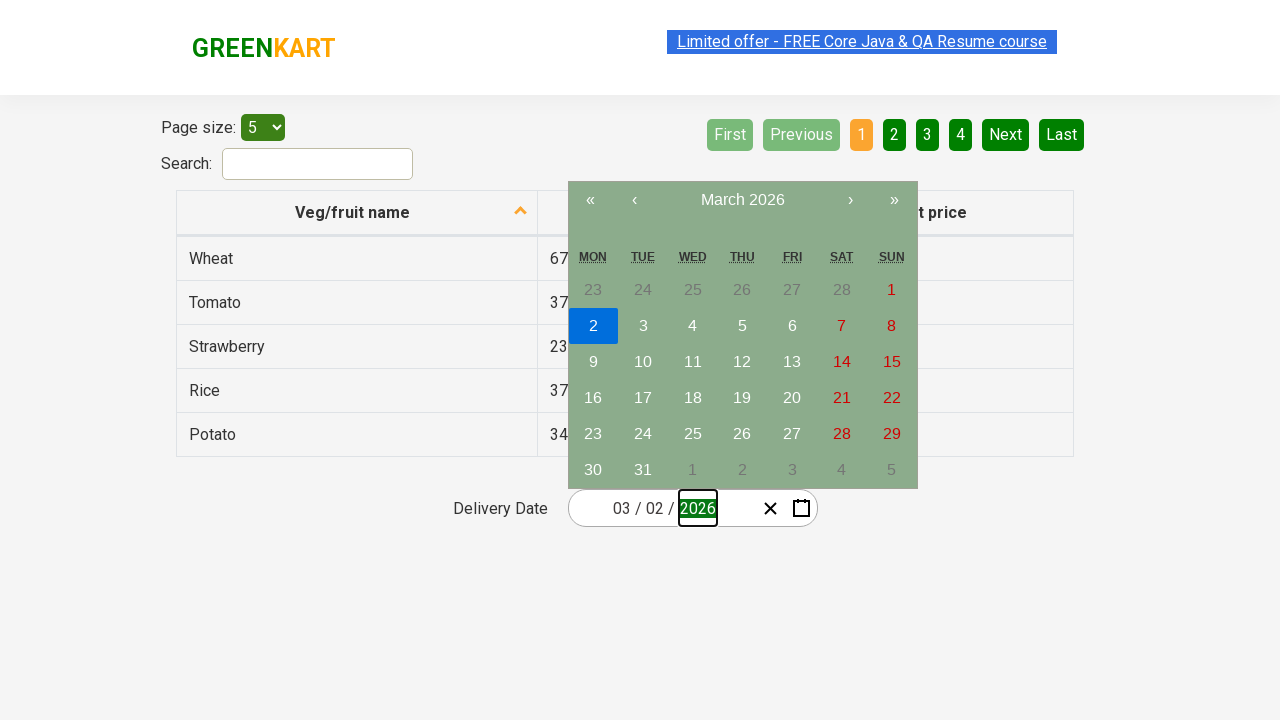

Entered month value '7' into calendar input on .react-date-picker__inputGroup__month
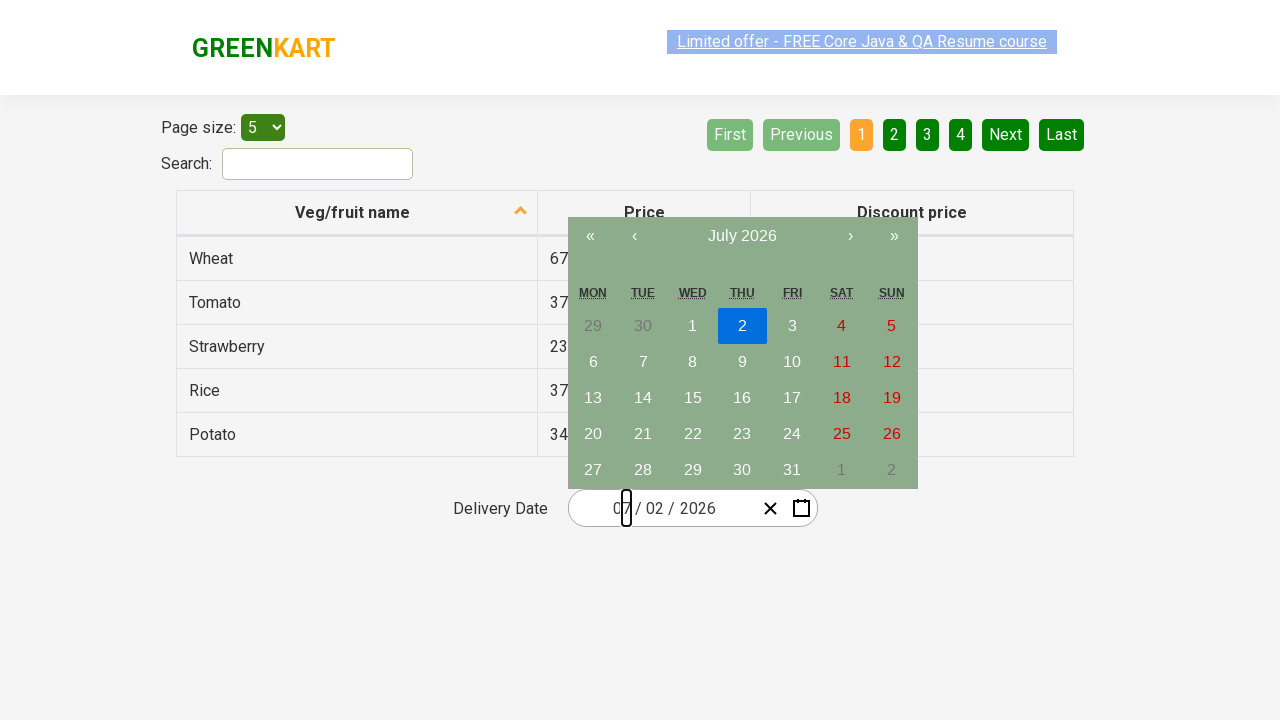

Entered day value '8' into calendar input on .react-date-picker__inputGroup__day
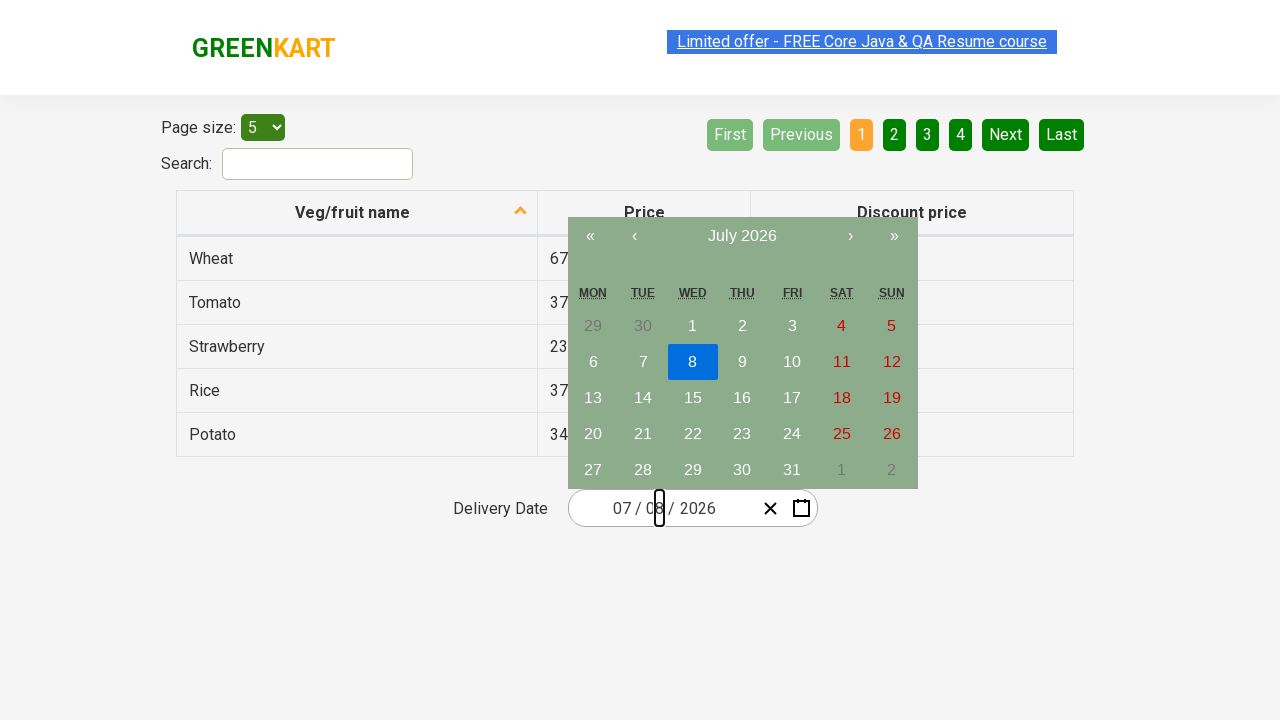

Entered year value '2024' into calendar input on .react-date-picker__inputGroup__year
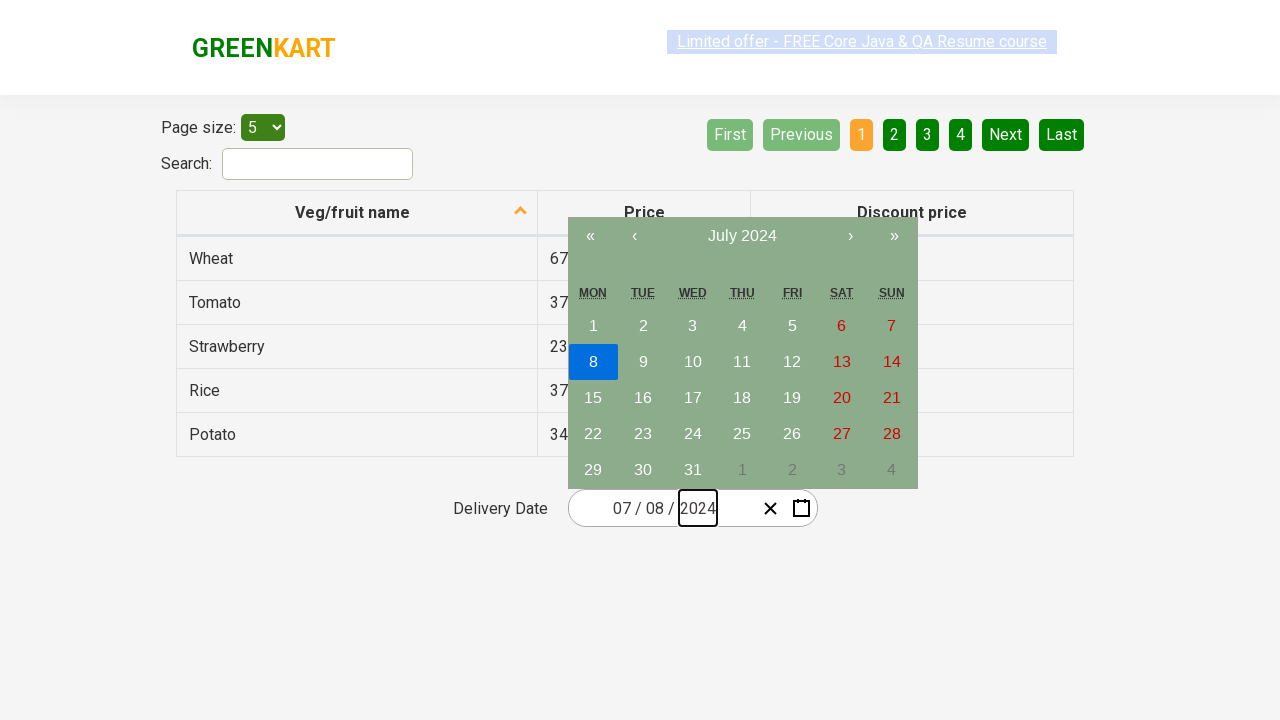

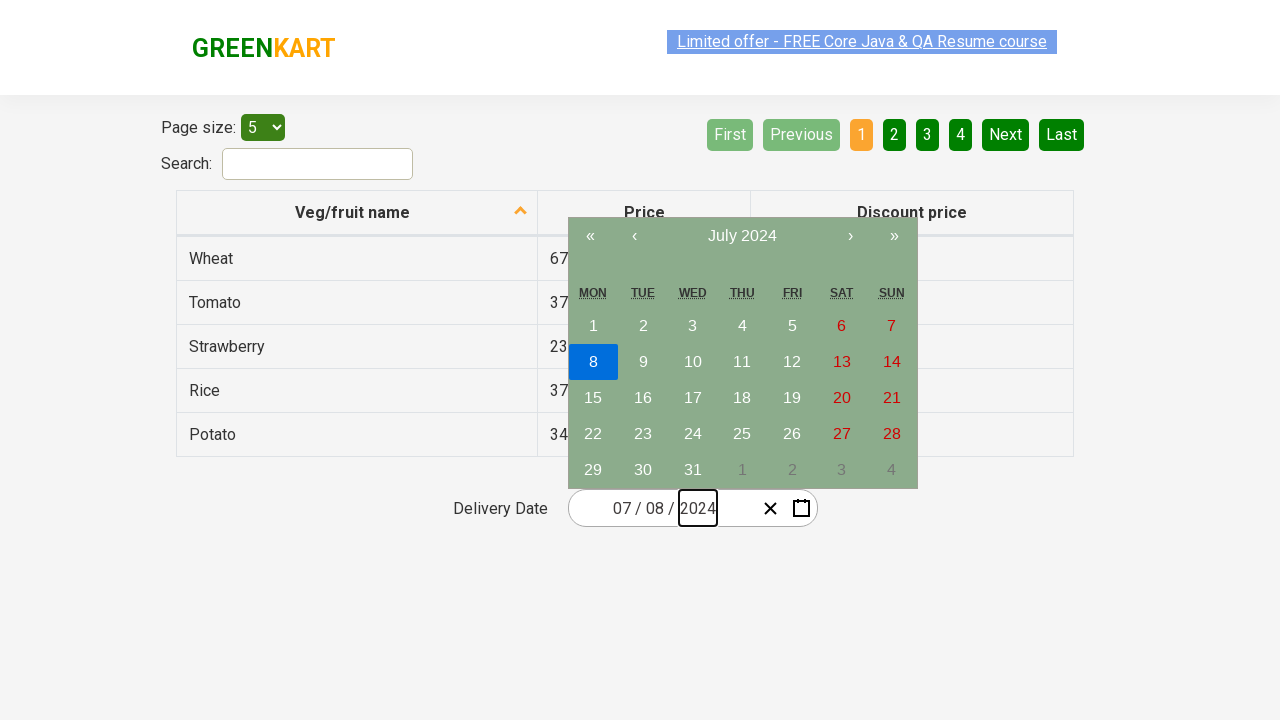